Navigates to the RedBus travel booking website homepage and waits for it to load.

Starting URL: https://www.redbus.in/

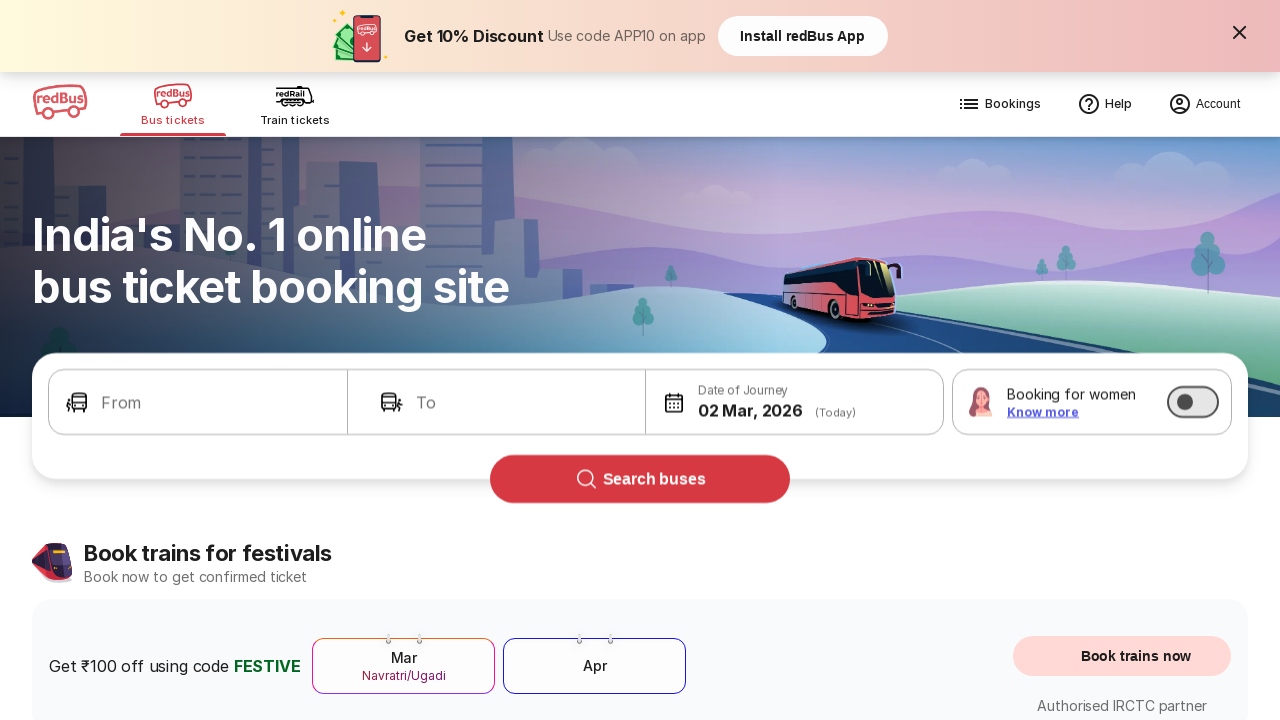

Waited for RedBus homepage to load (domcontentloaded state reached)
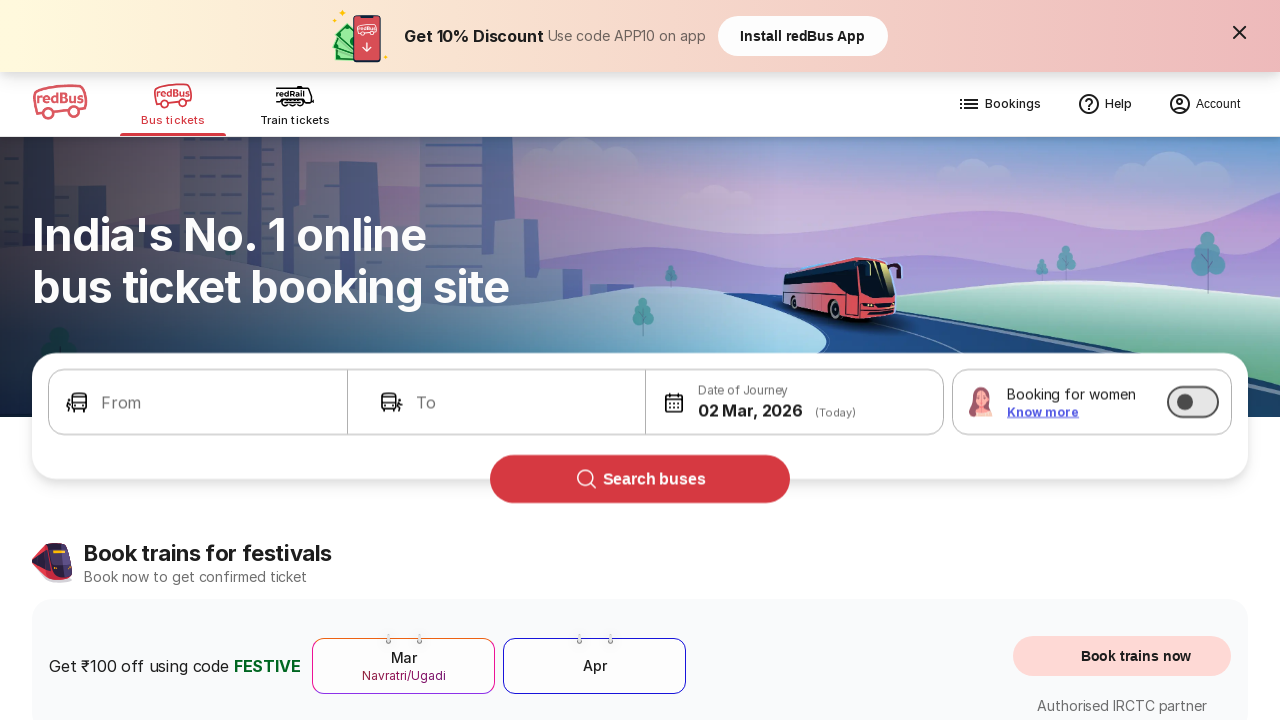

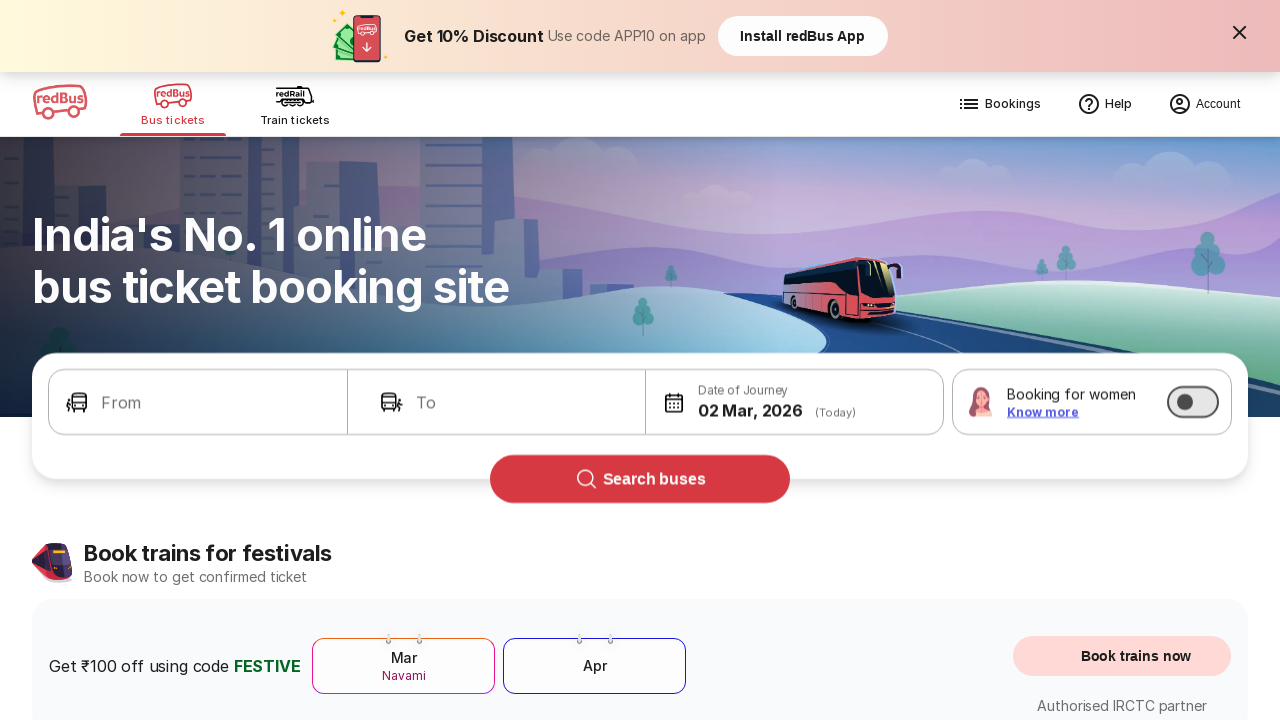